Tests the add/remove elements functionality by clicking the Add Element button, verifying the Delete button appears, clicking Delete, and verifying the element is removed from the page.

Starting URL: https://practice.cydeo.com/add_remove_elements/

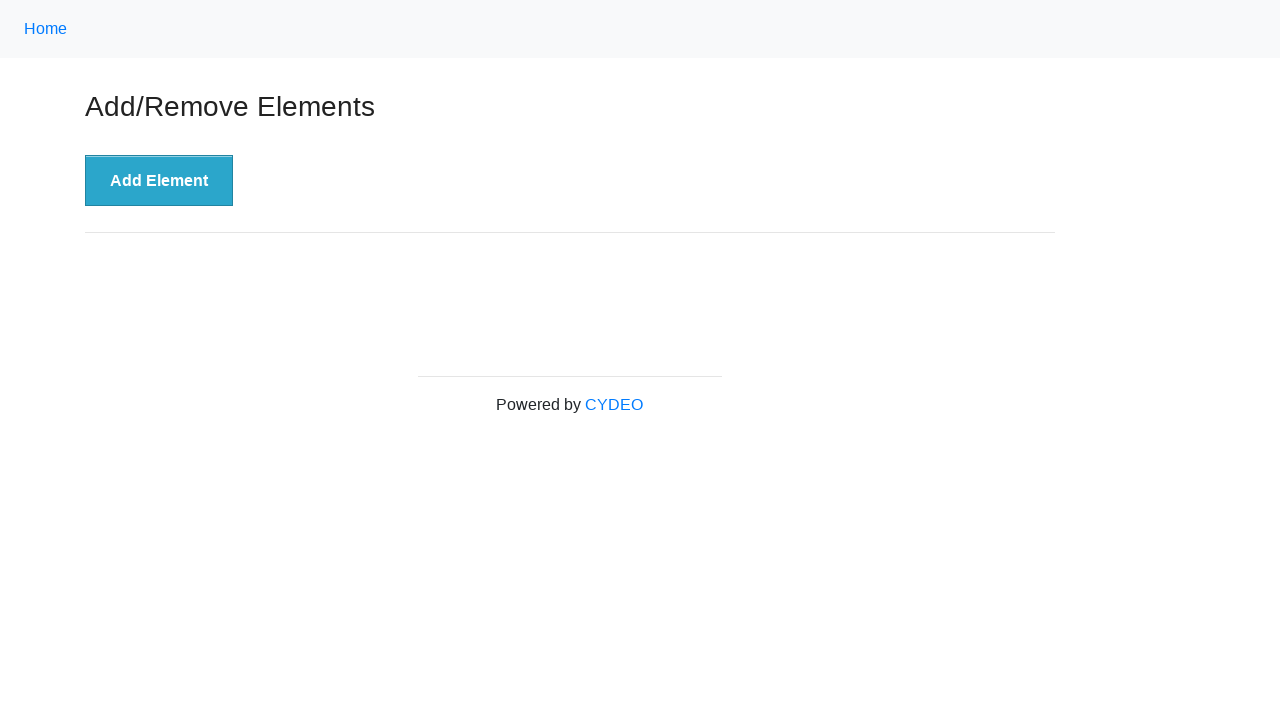

Clicked the 'Add Element' button at (159, 181) on xpath=//button[.='Add Element']
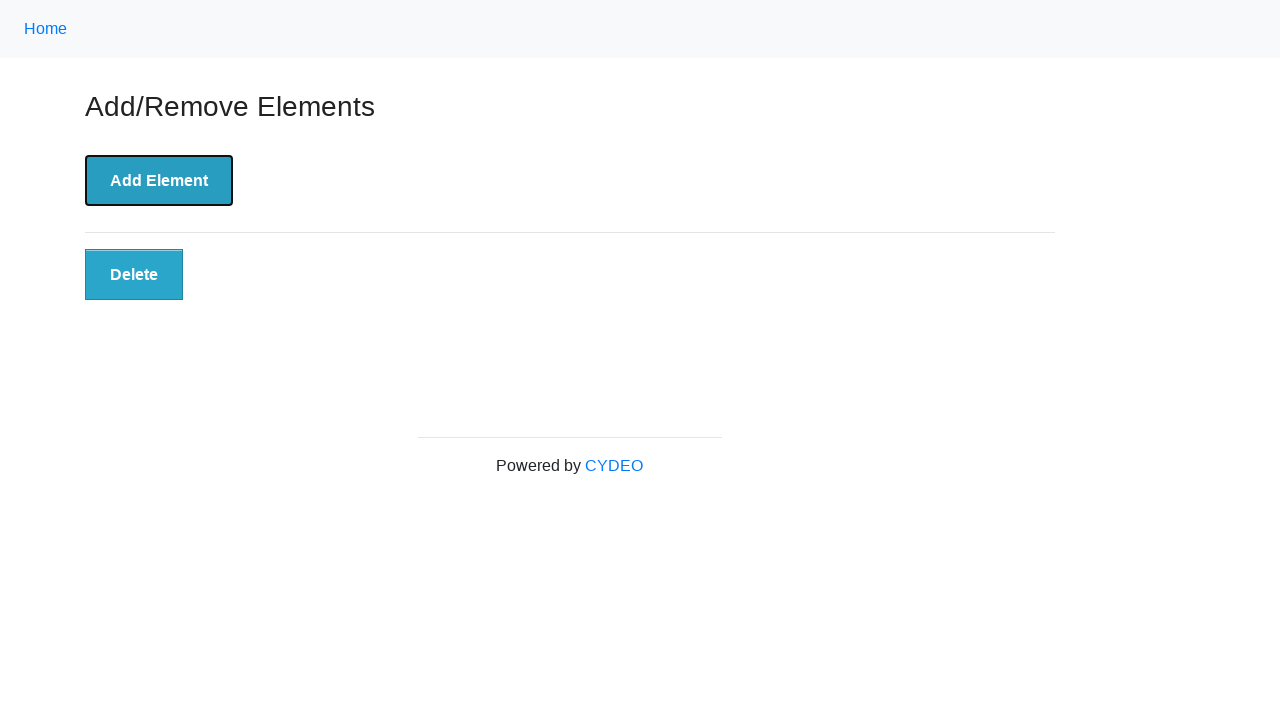

Delete button appeared and is visible
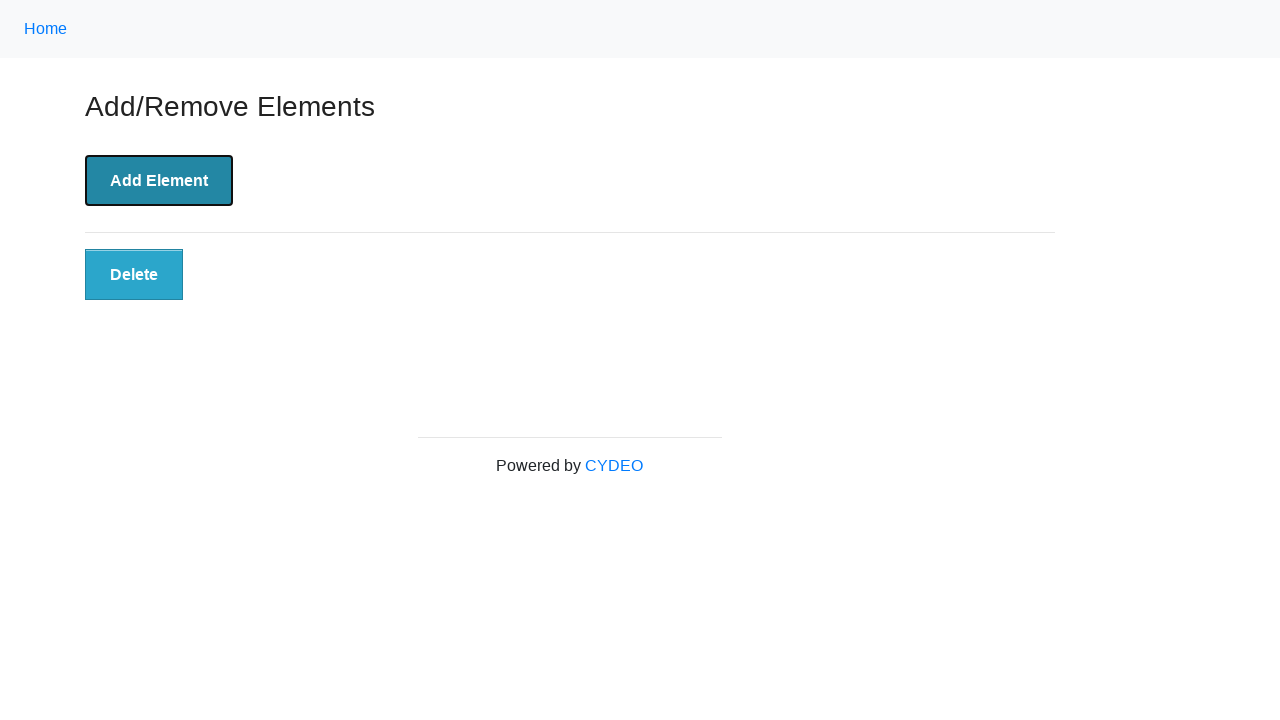

Clicked the Delete button at (134, 275) on xpath=//button[@class='added-manually']
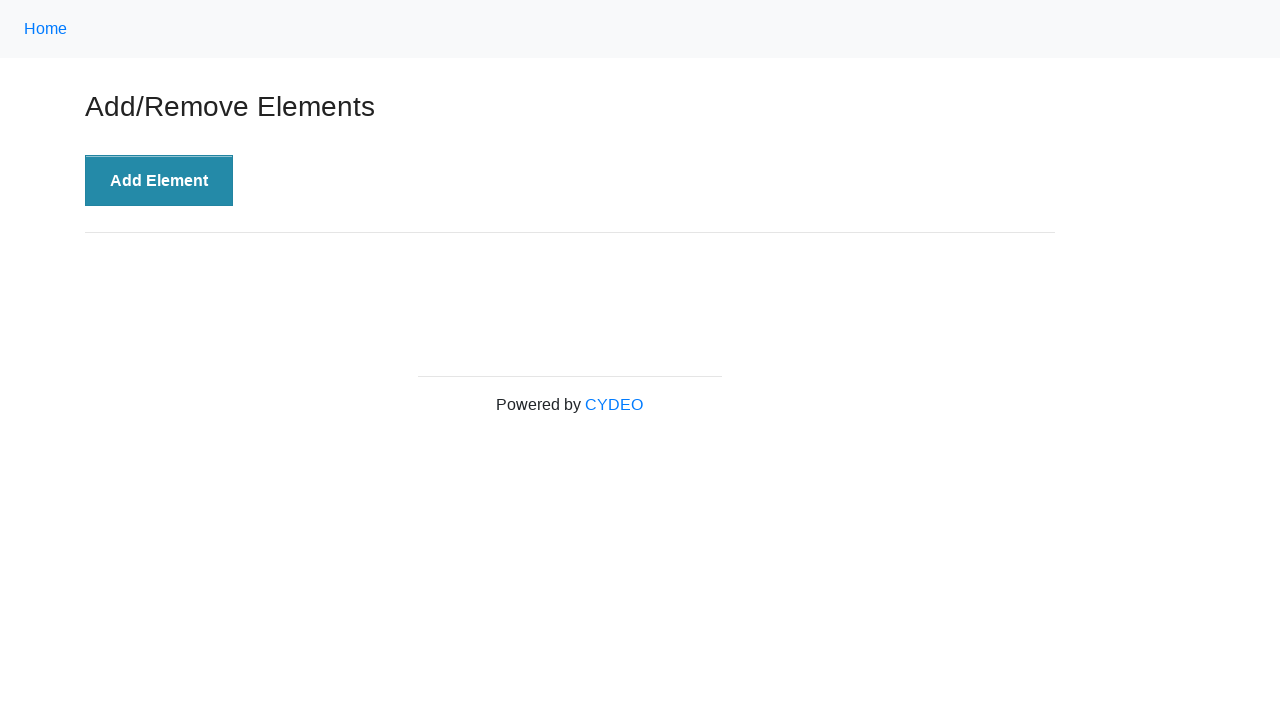

Delete button was removed from the page
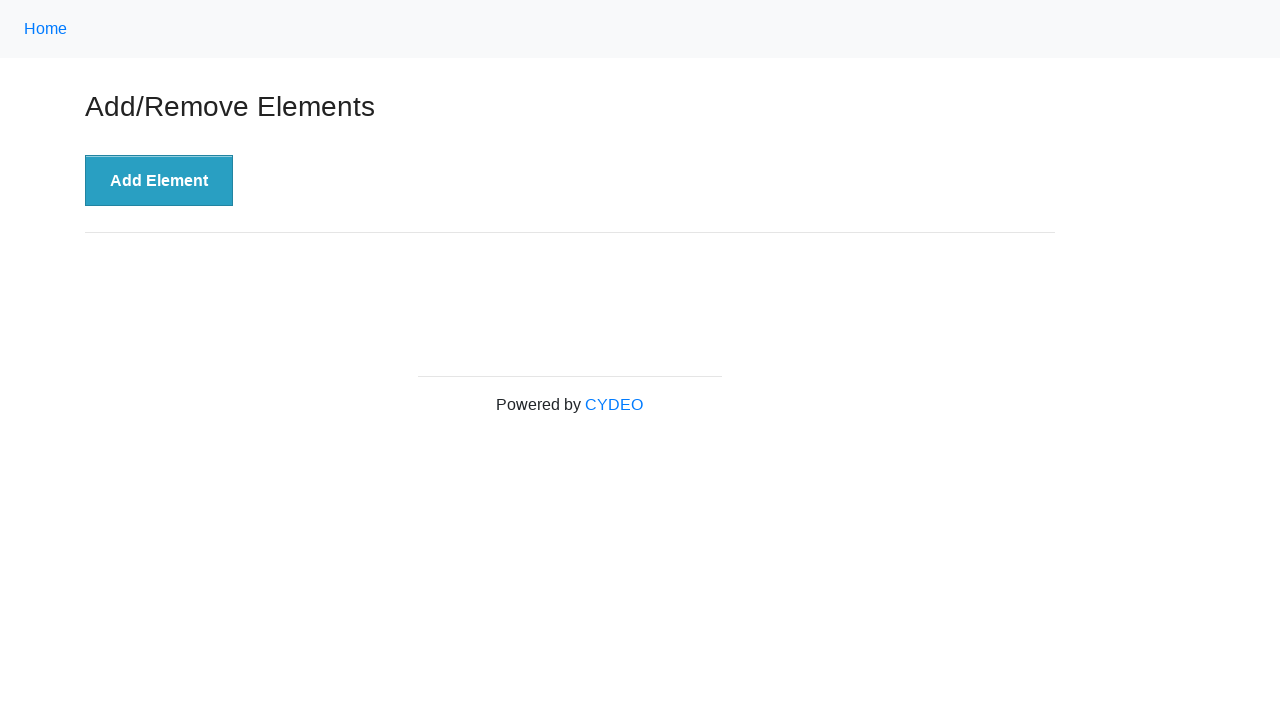

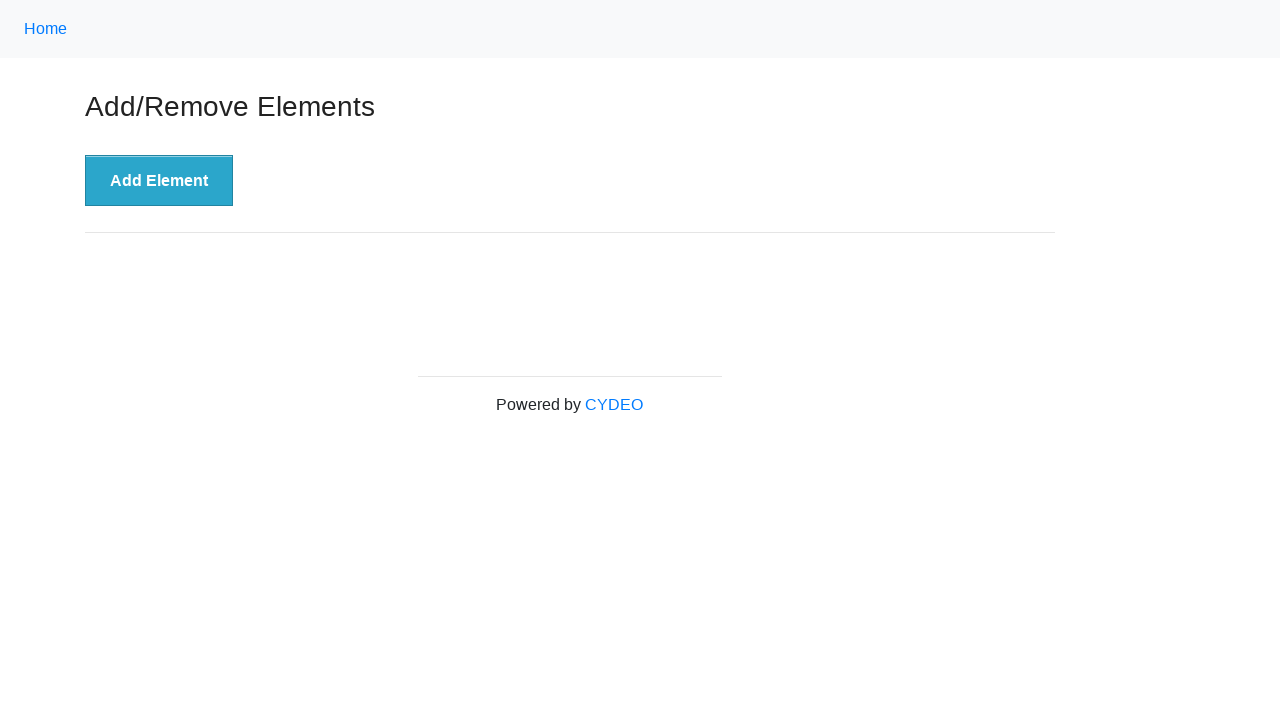